Tests dynamic controls on a training page by interacting with a textbox and clicking a button that toggles the textbox state

Starting URL: https://training-support.net/webelements/dynamic-controls

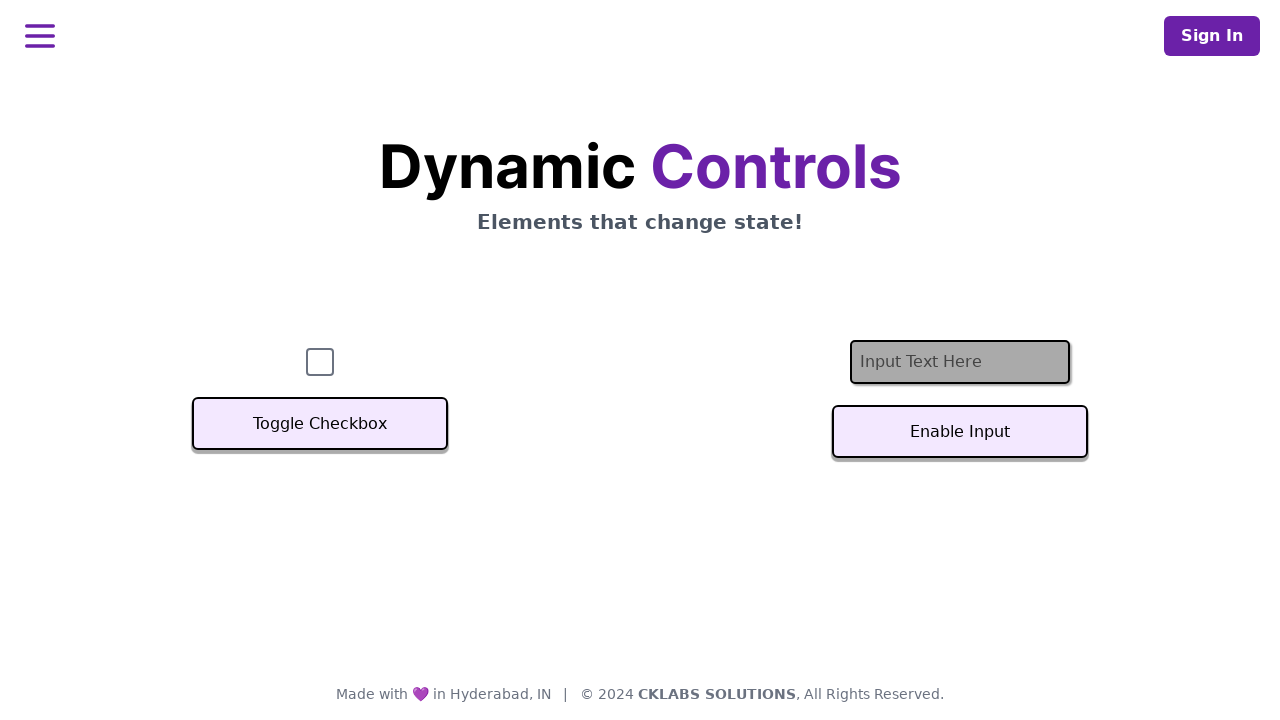

Located the textbox element with ID 'textInput'
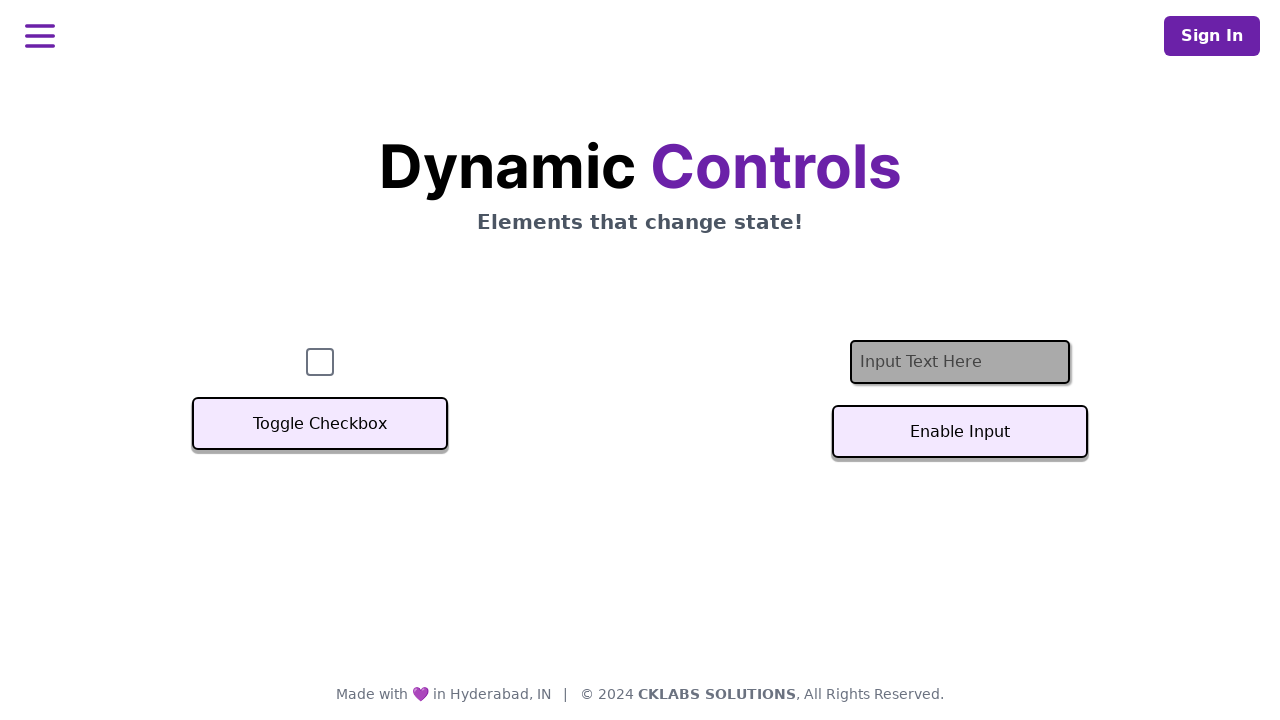

Verified textbox element is present and ready
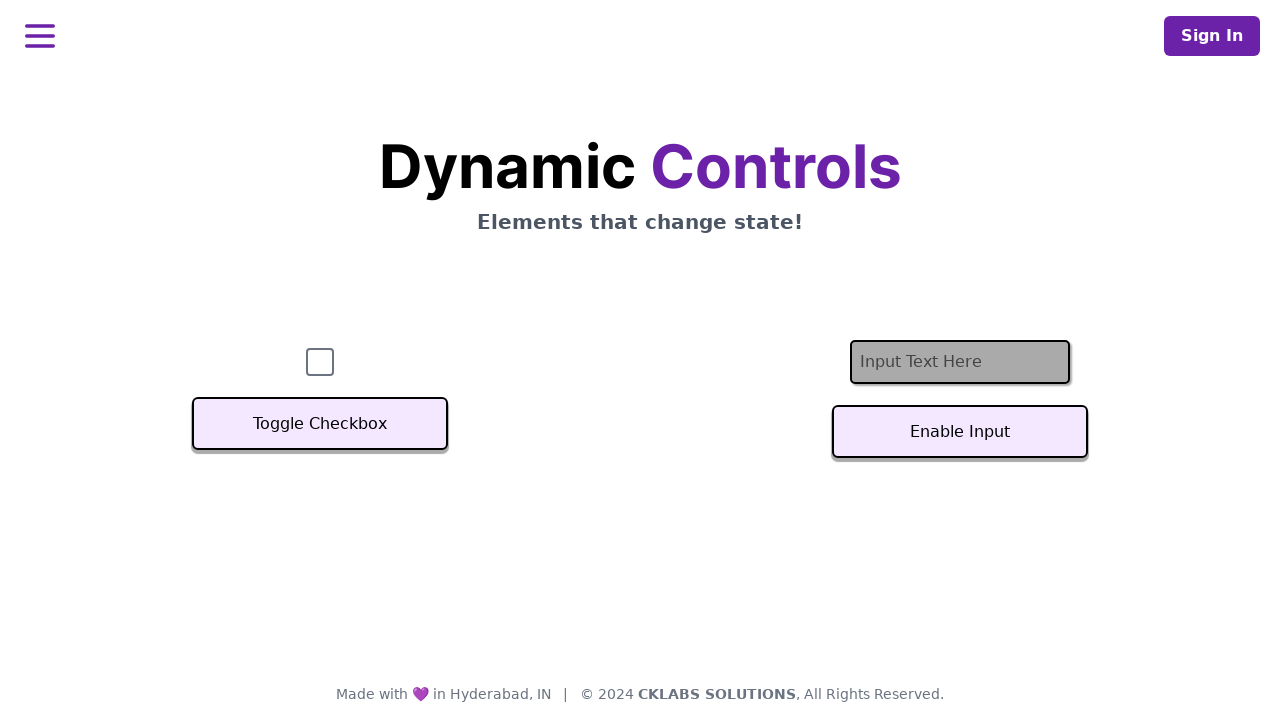

Clicked the toggle button to change textbox state at (960, 432) on #textInputButton
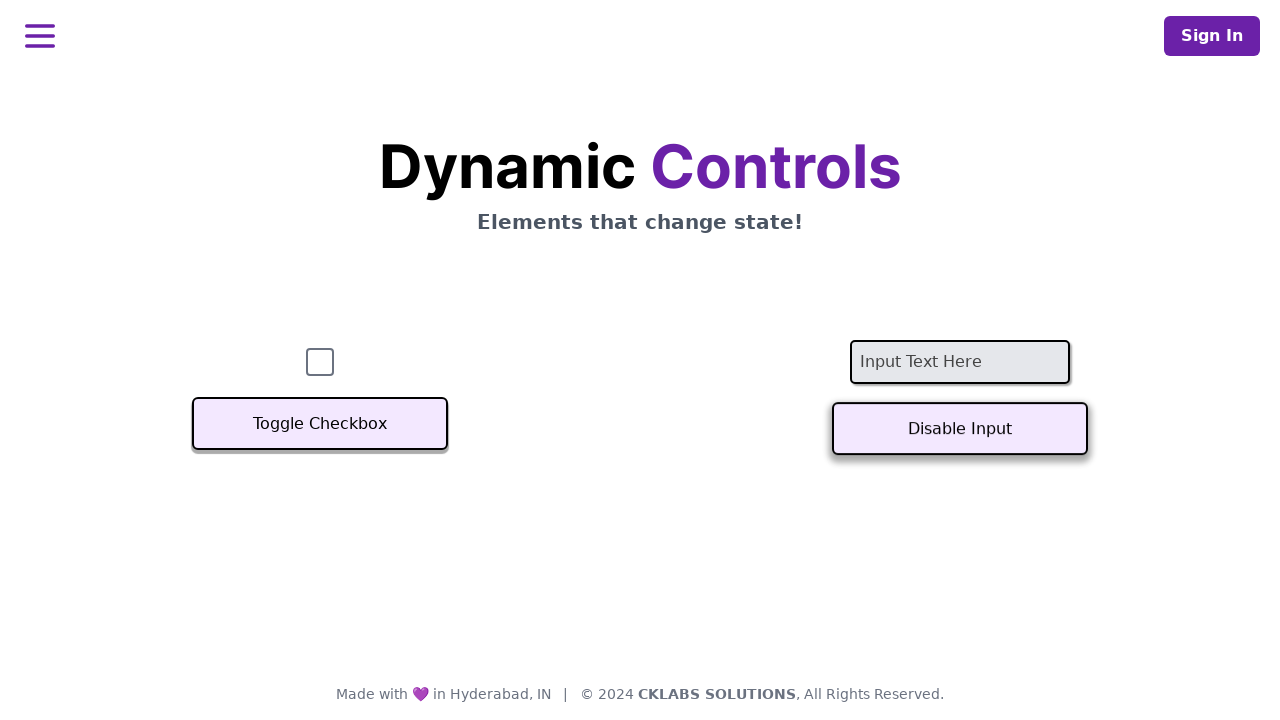

Waited 1 second for the state change to complete
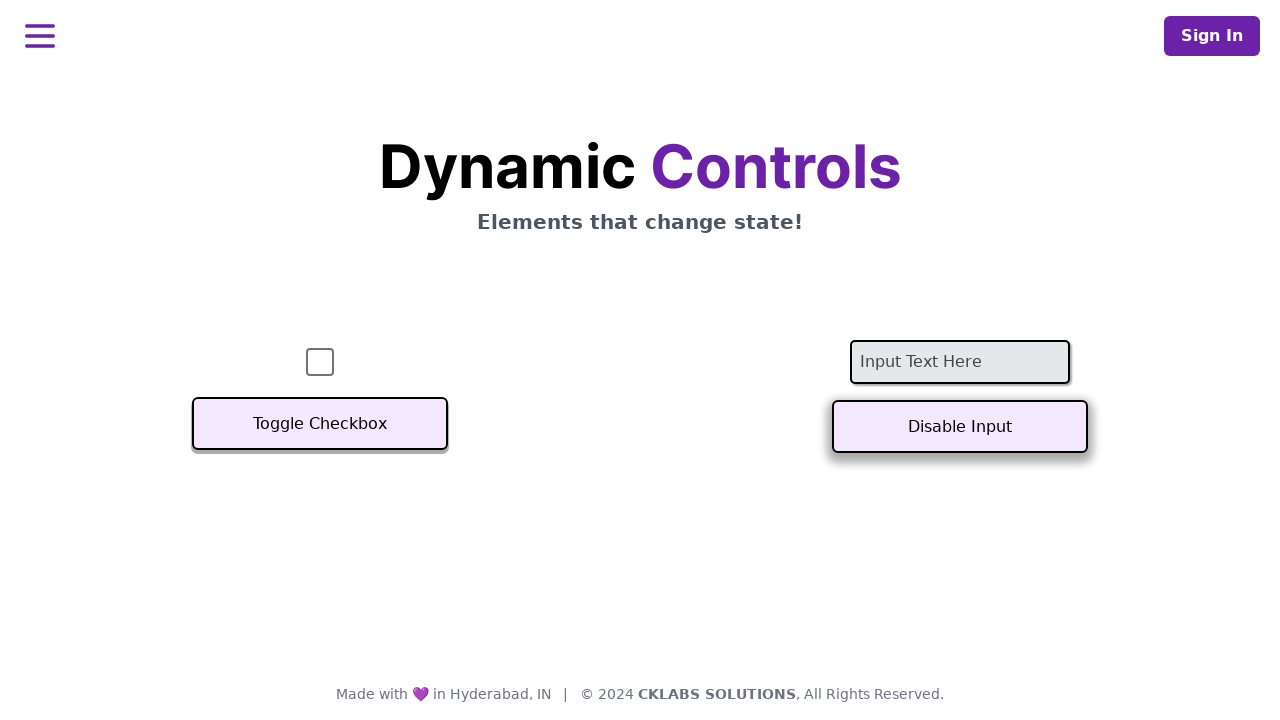

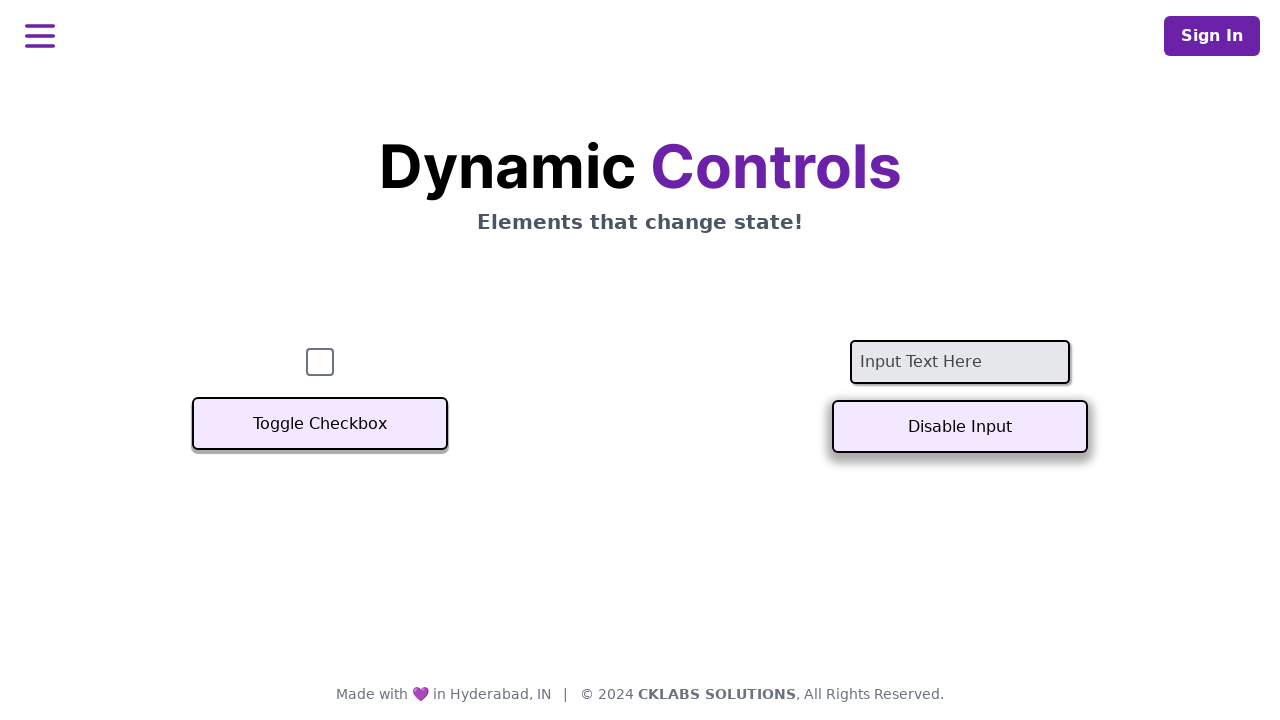